Tests child window/tab handling by clicking a link that opens a new page, extracting text from the new page, parsing it to get a domain, and filling that domain into a form field on the original page.

Starting URL: https://www.rahulshettyacademy.com/loginpagePractise/

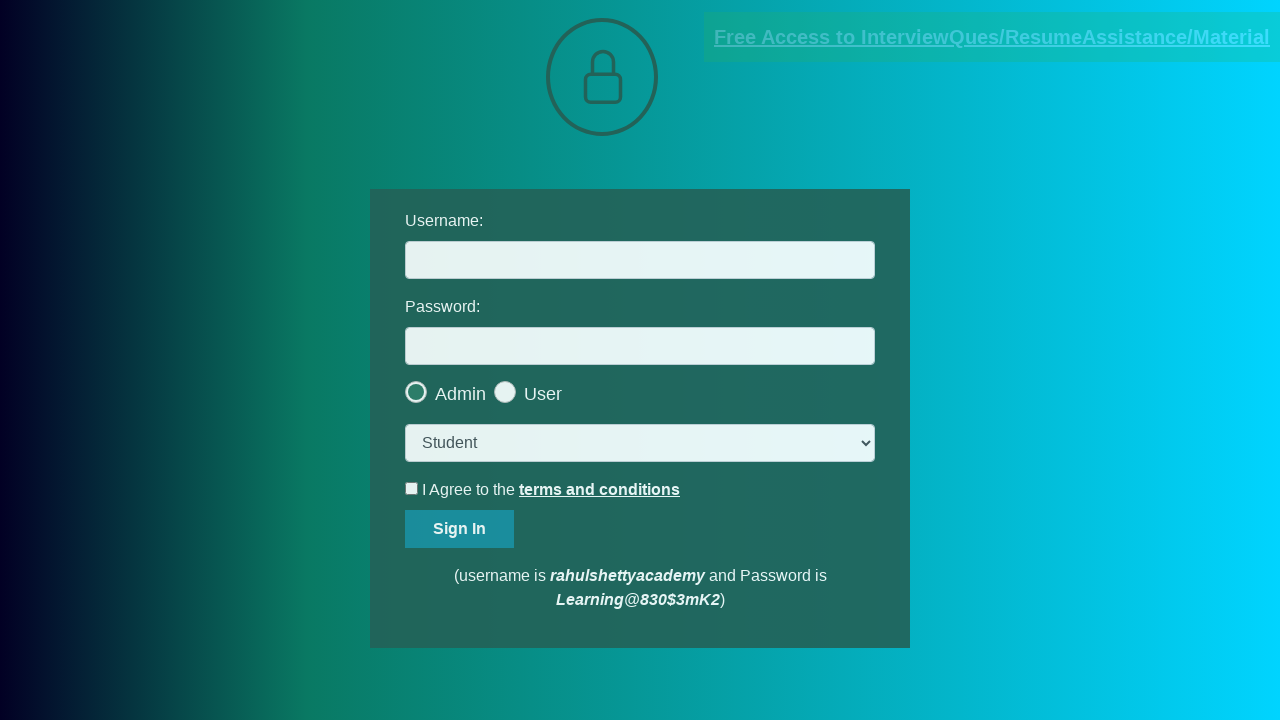

Located documents link with href containing 'documents-request'
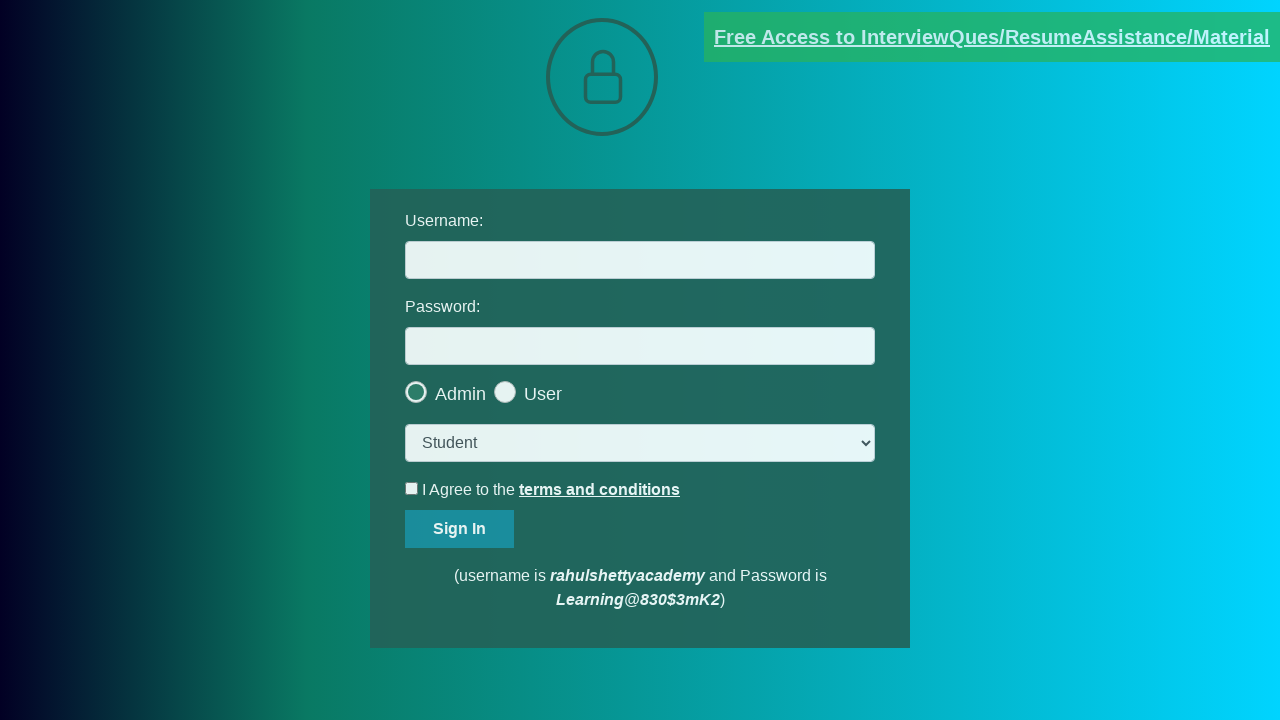

Clicked documents link and new page opened at (992, 37) on [href*='documents-request']
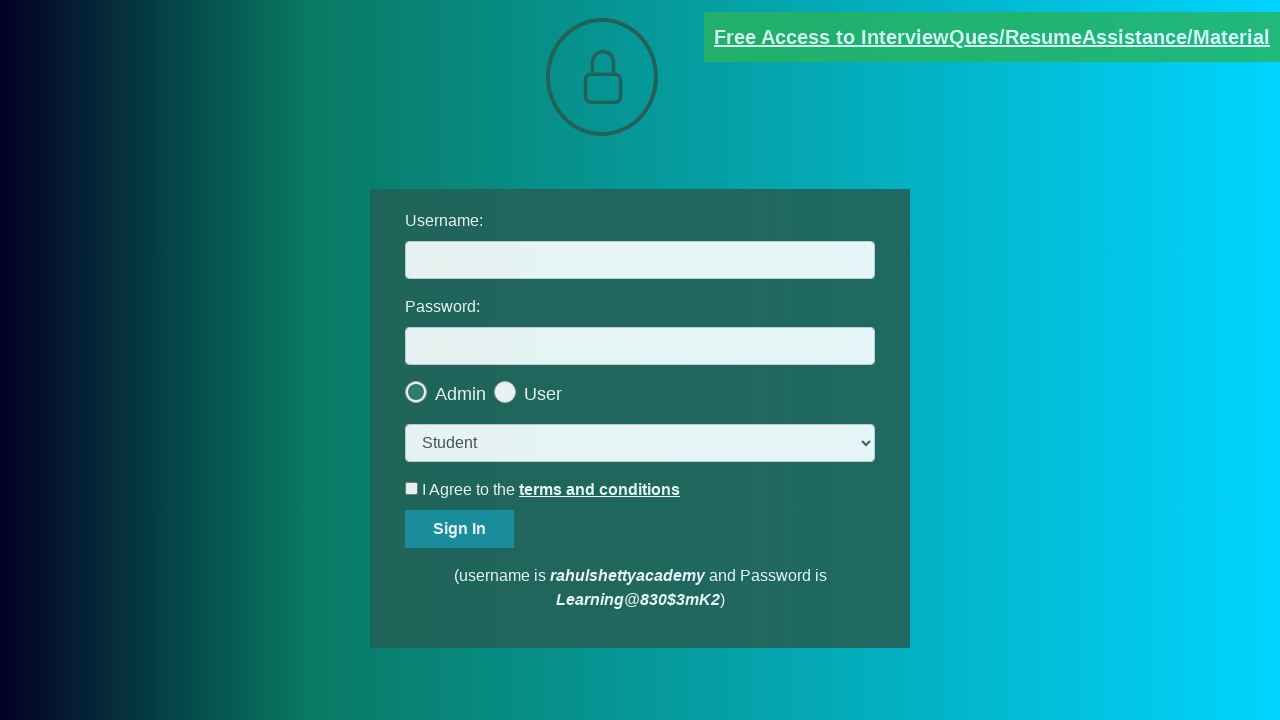

Captured new page/tab reference
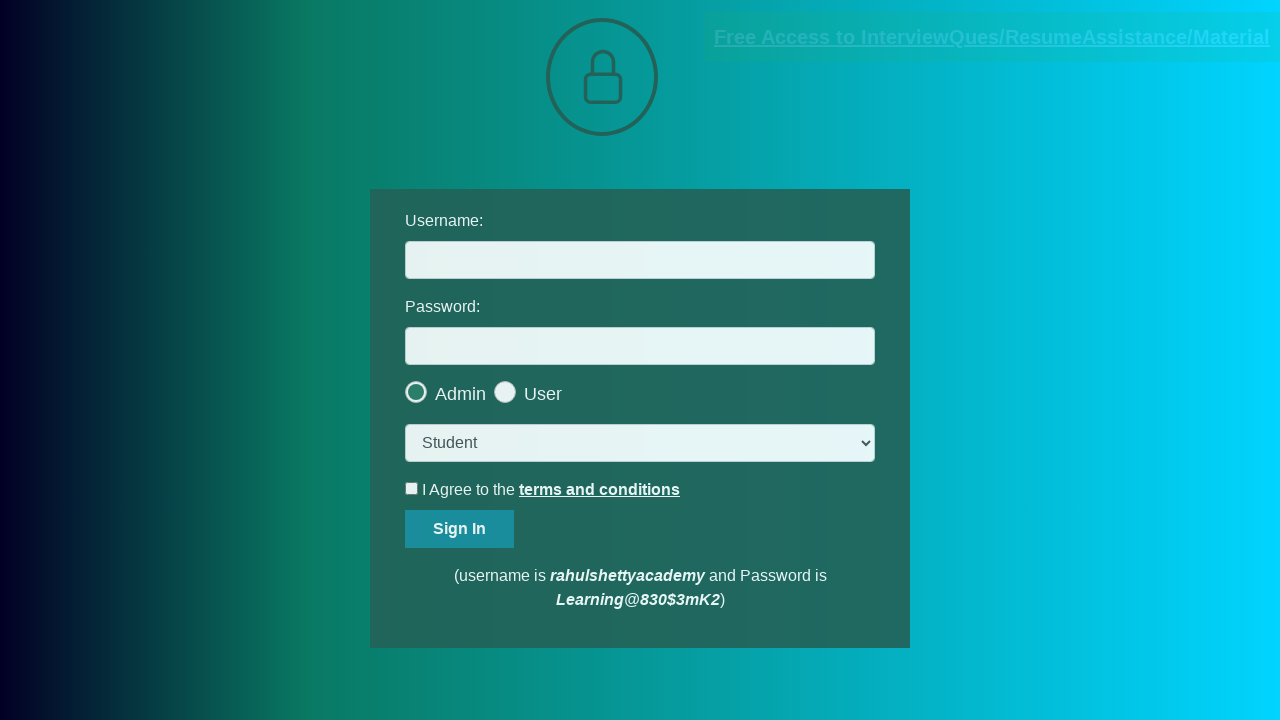

New page finished loading
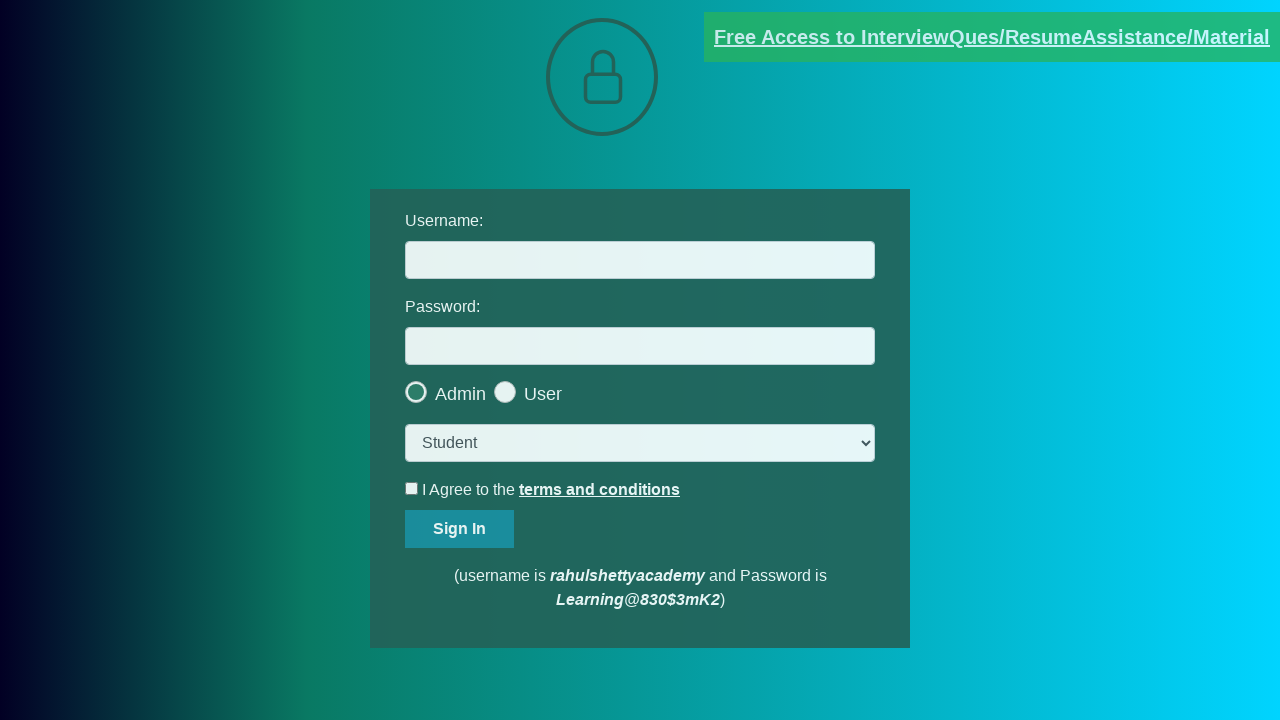

Extracted text from red-colored element on new page
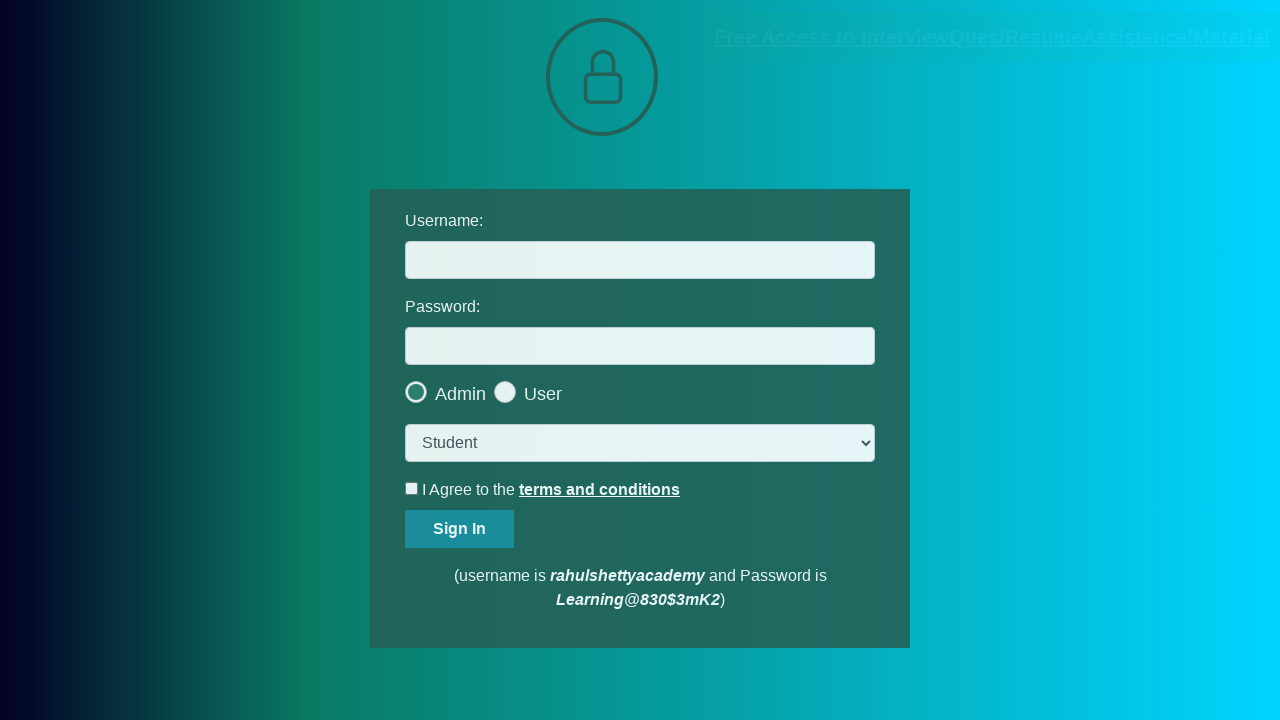

Split text by '@' symbol to separate email parts
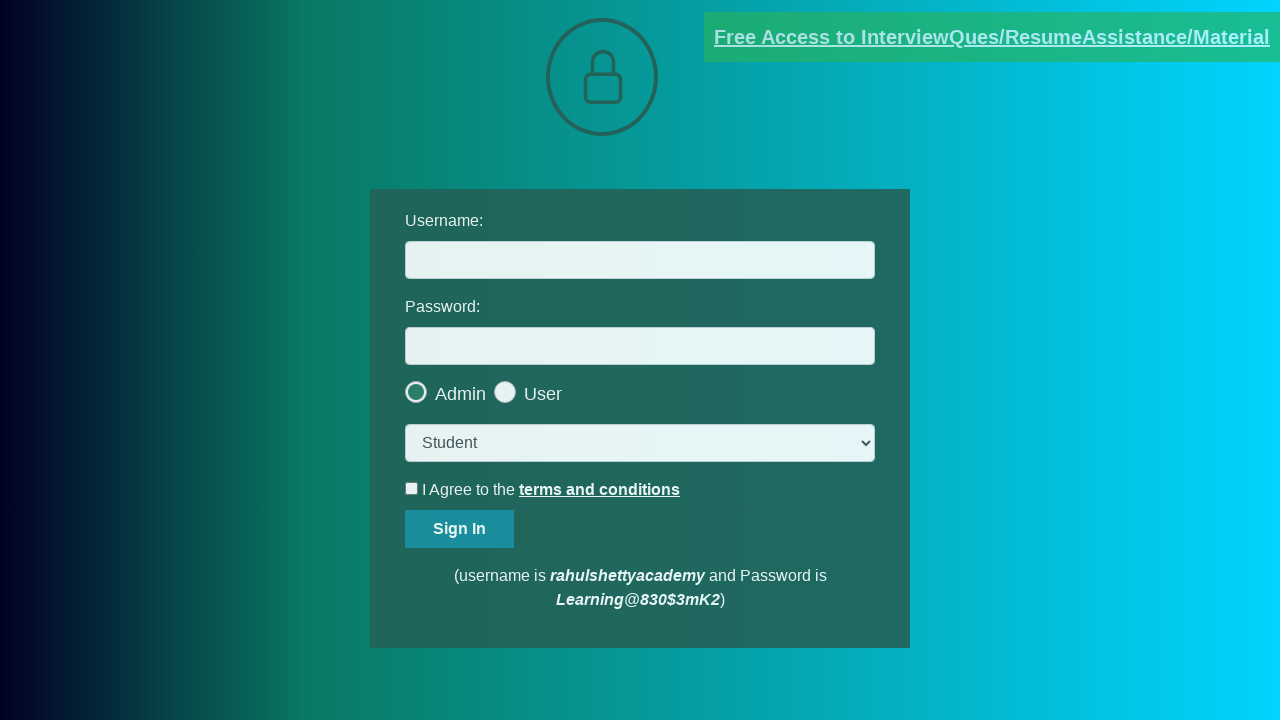

Parsed domain from email text: rahulshettyacademy.com
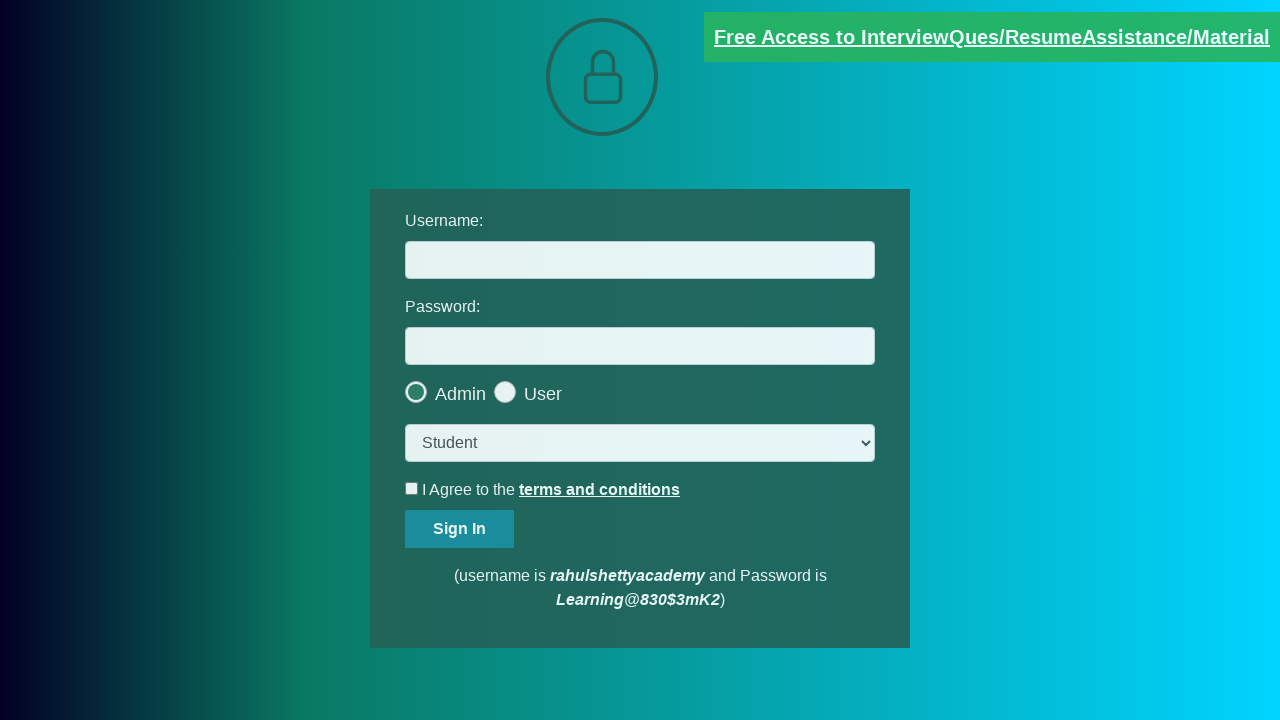

Filled username field with extracted domain: rahulshettyacademy.com on #username
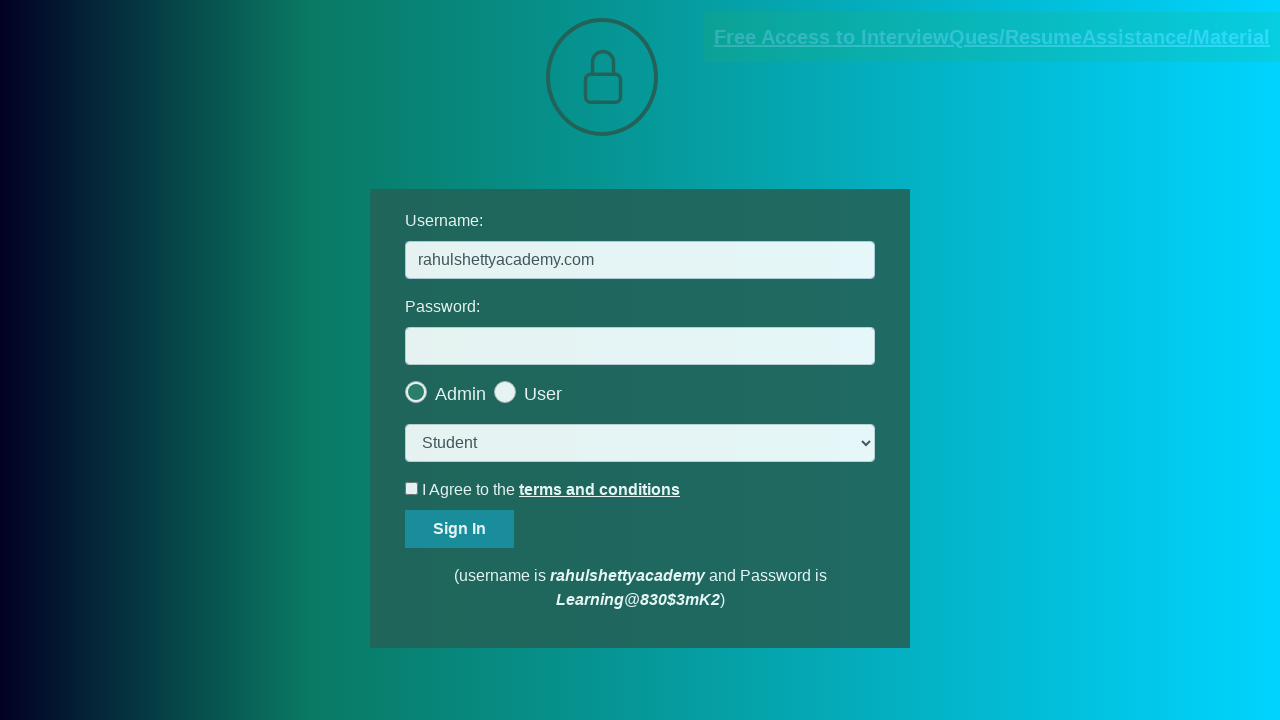

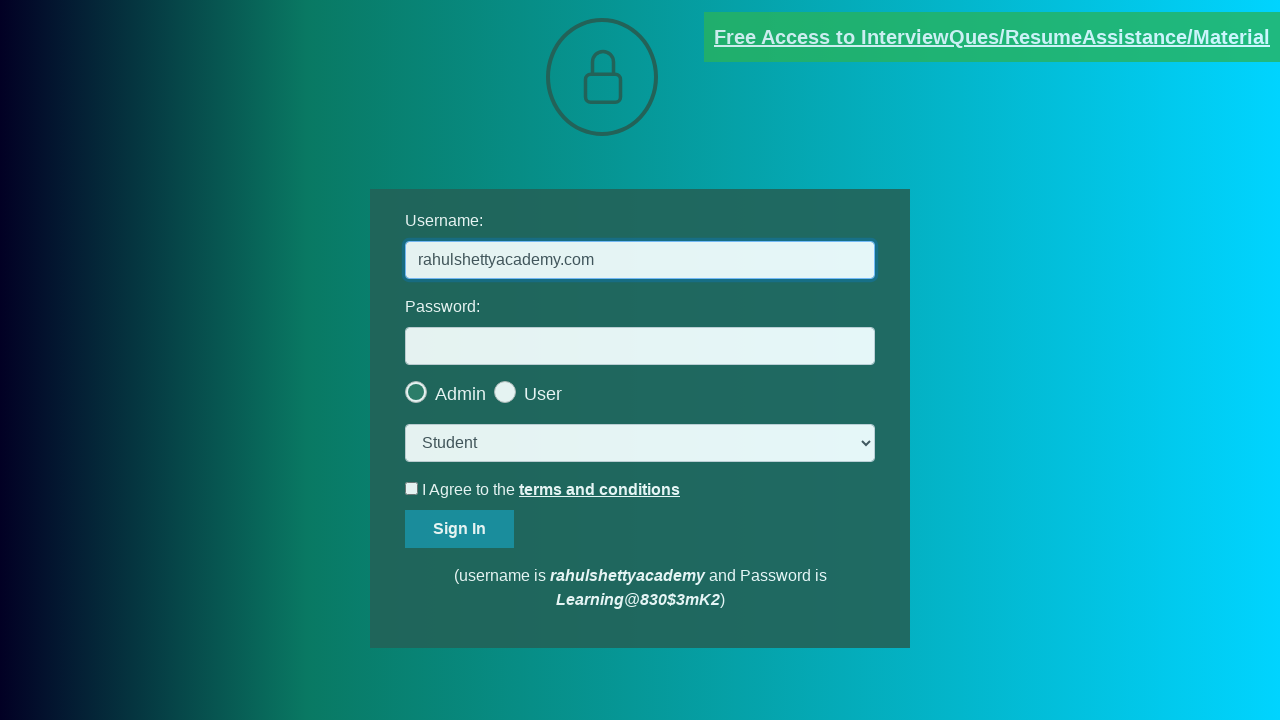